Tests a practice form by filling in personal information fields including first name, last name, email, gender selection, phone number, and submitting the form

Starting URL: https://demoqa.com/automation-practice-form

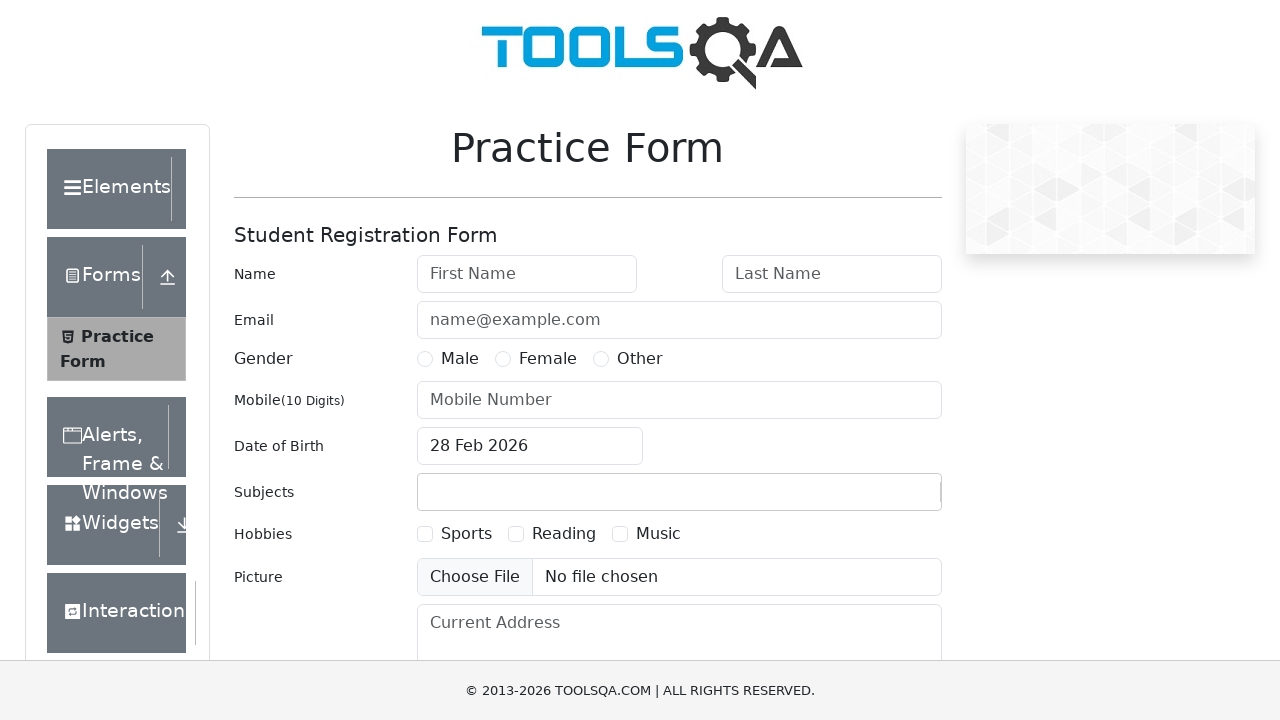

Filled first name field with 'Dsheyetye' on #firstName
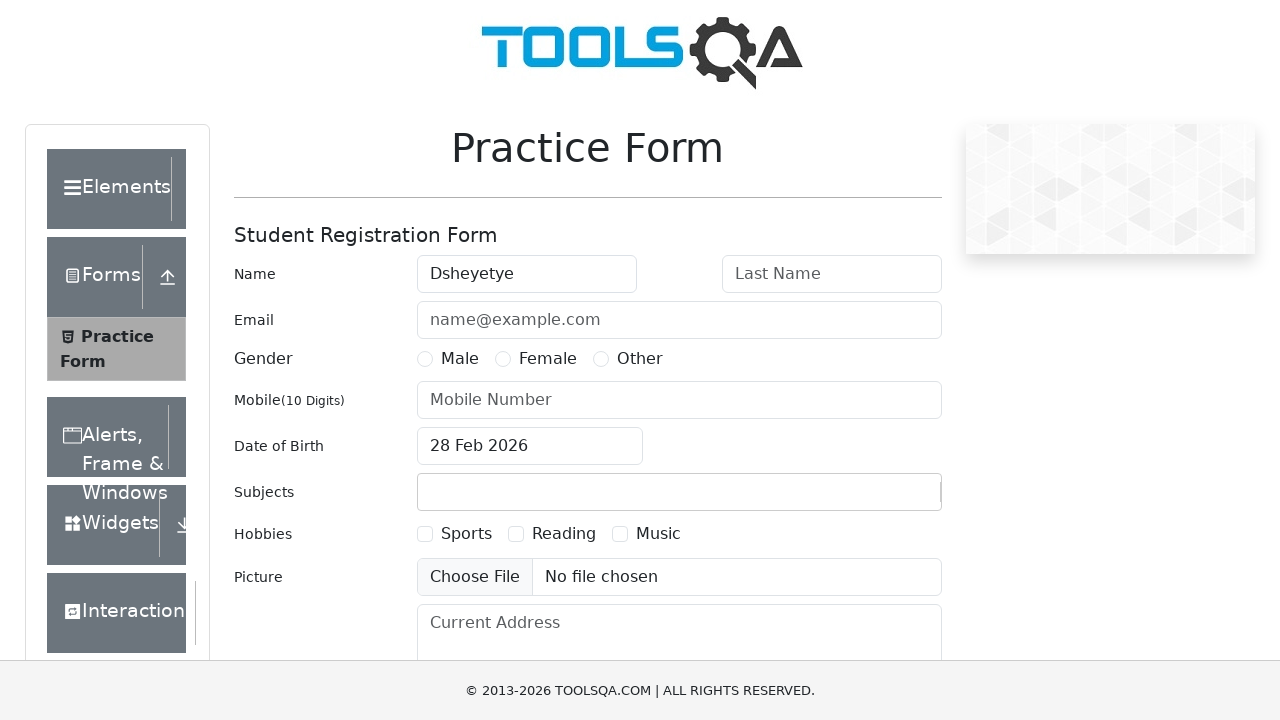

Filled last name field with 'Rhhhdfgd' on #lastName
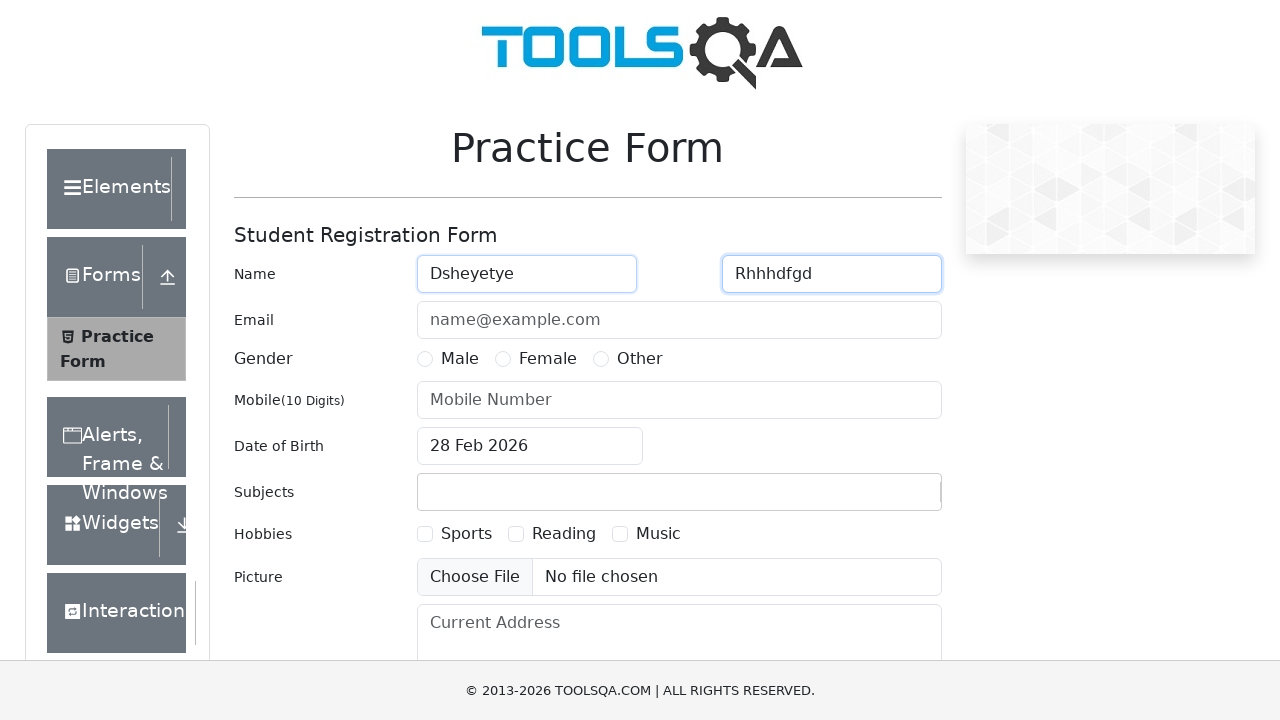

Filled email field with 'rev@vok.com' on #userEmail
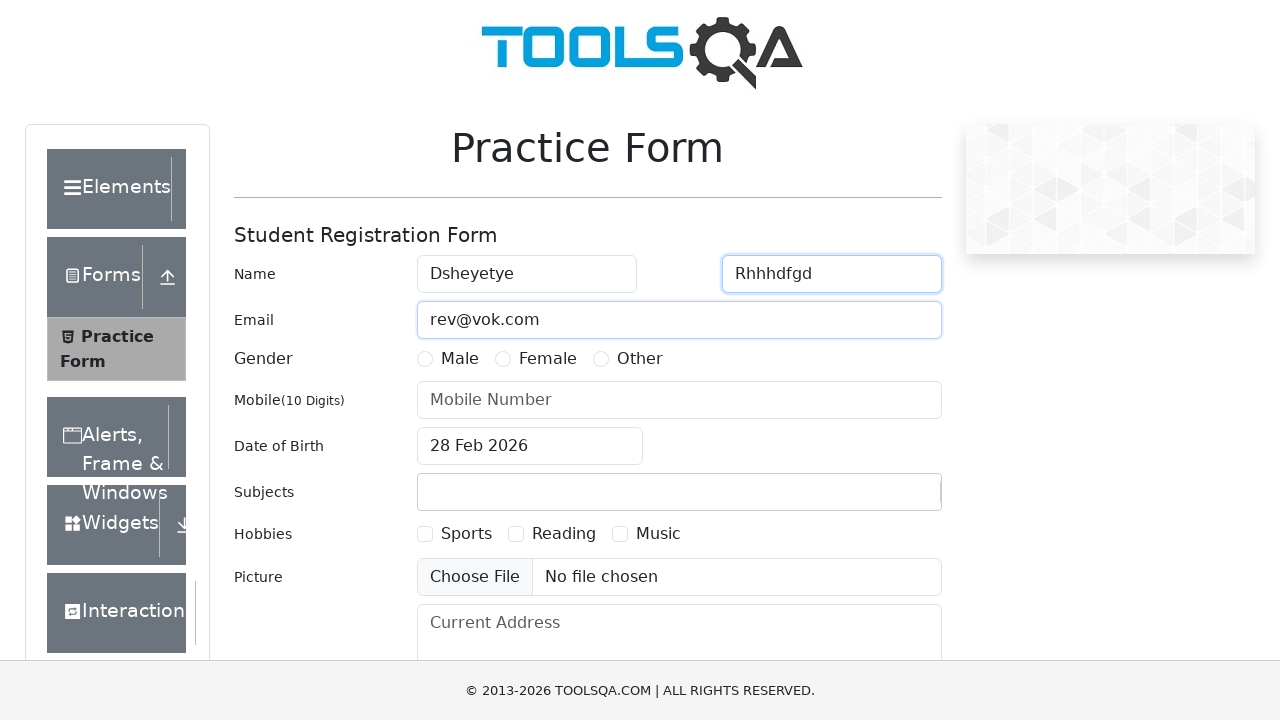

Selected gender option (Male) at (460, 359) on label[for='gender-radio-1']
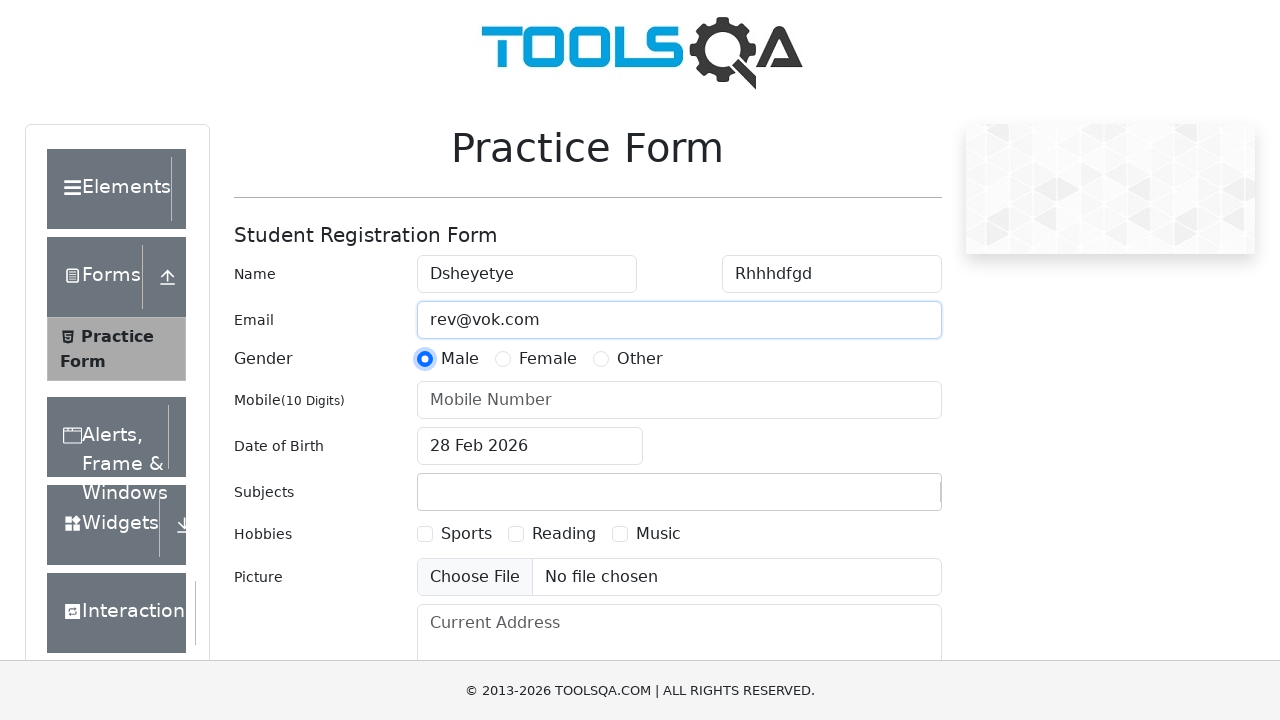

Filled phone number field with '7997358252' on #userNumber
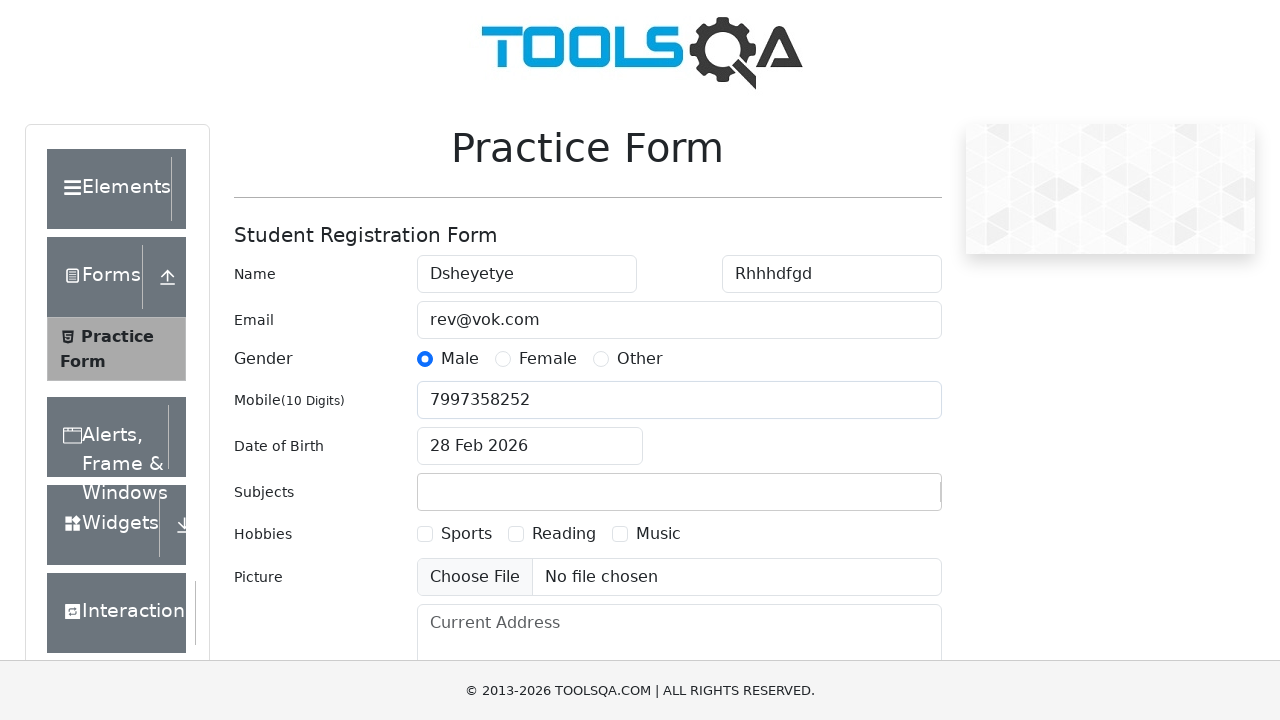

Clicked submit button to submit the form at (885, 499) on #submit
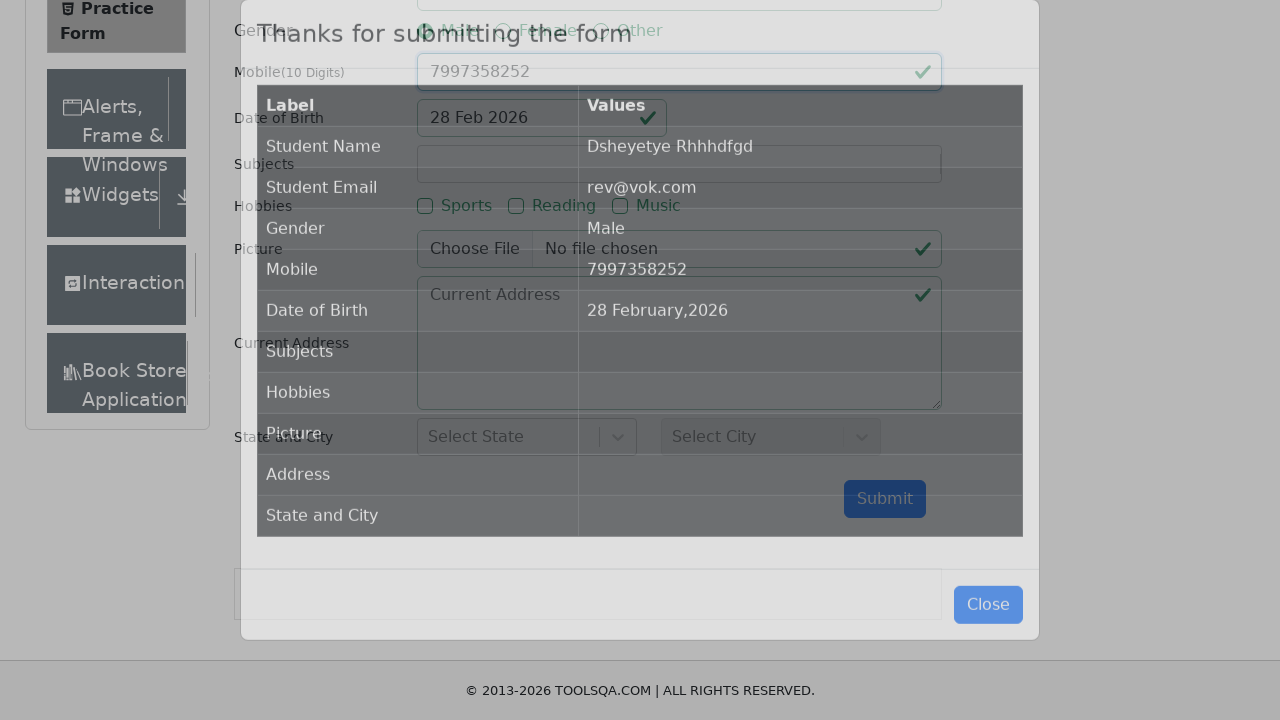

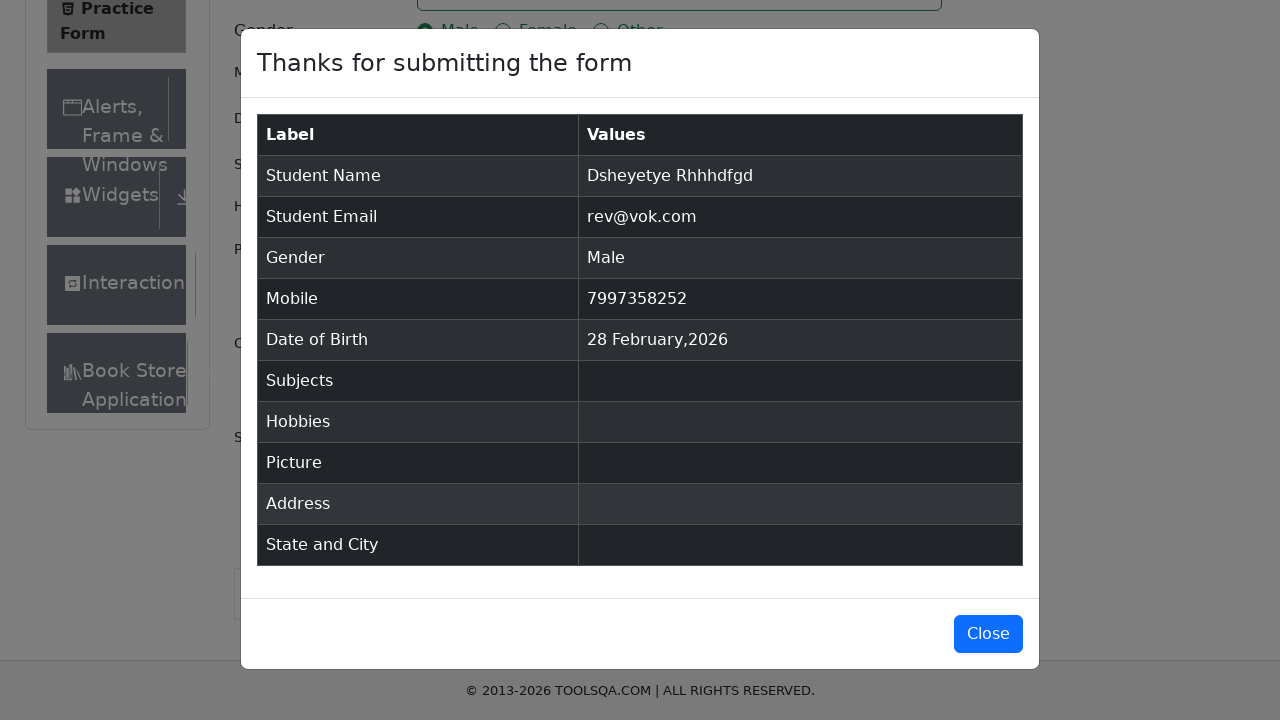